Selects options from dropdown menus including multi-select

Starting URL: https://demoqa.com/select-menu

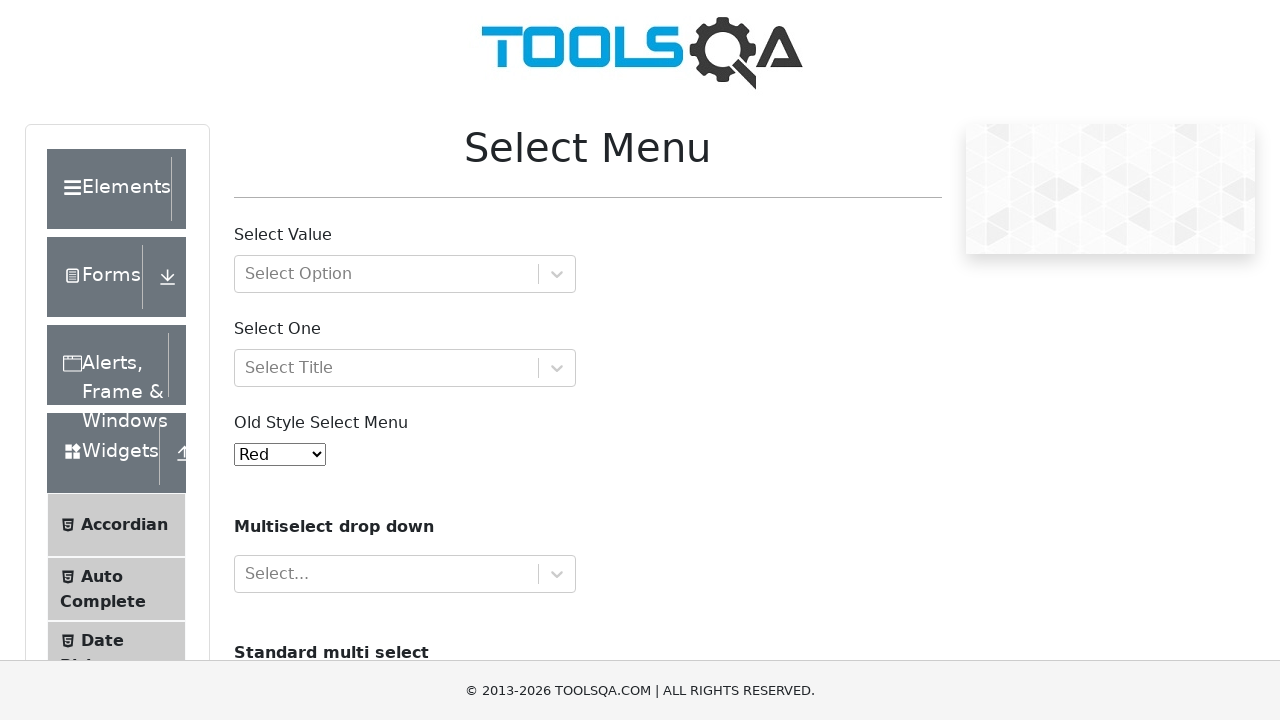

Hid Google Ads iframe if present
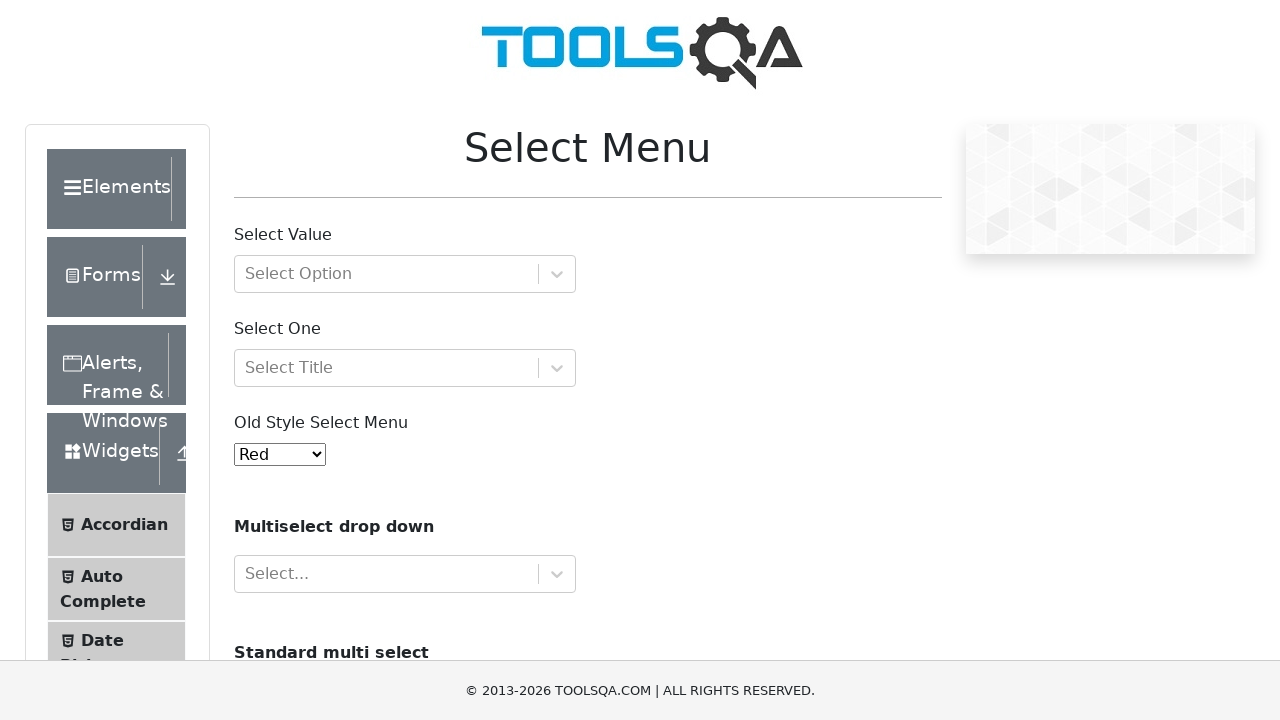

Selected color option '1' from old select menu on #oldSelectMenu
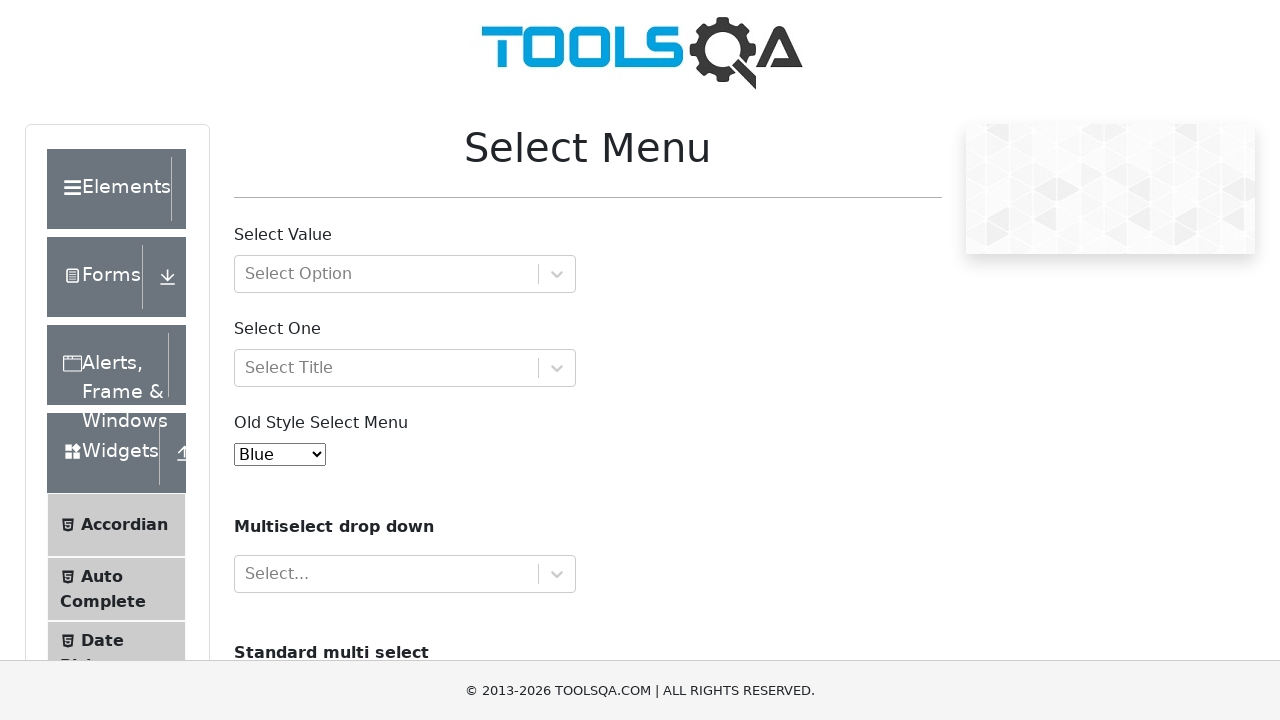

Selected multiple car options: 'saab' and 'audi' on #cars
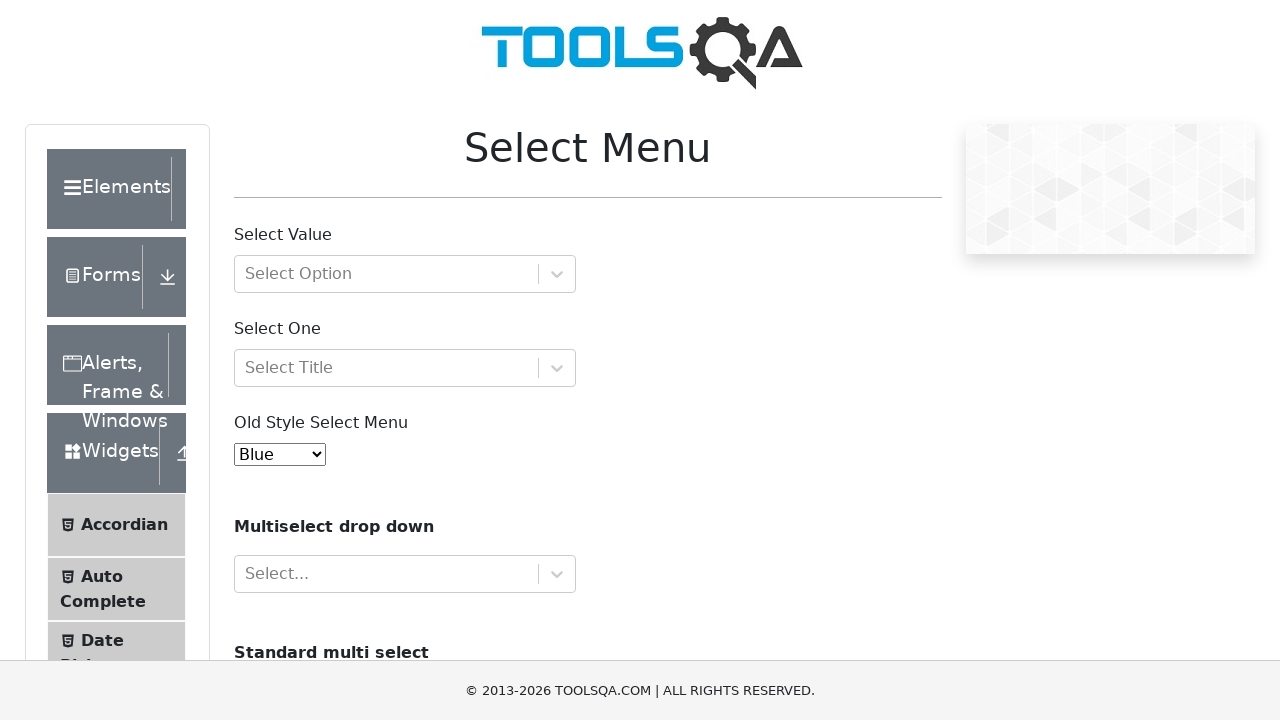

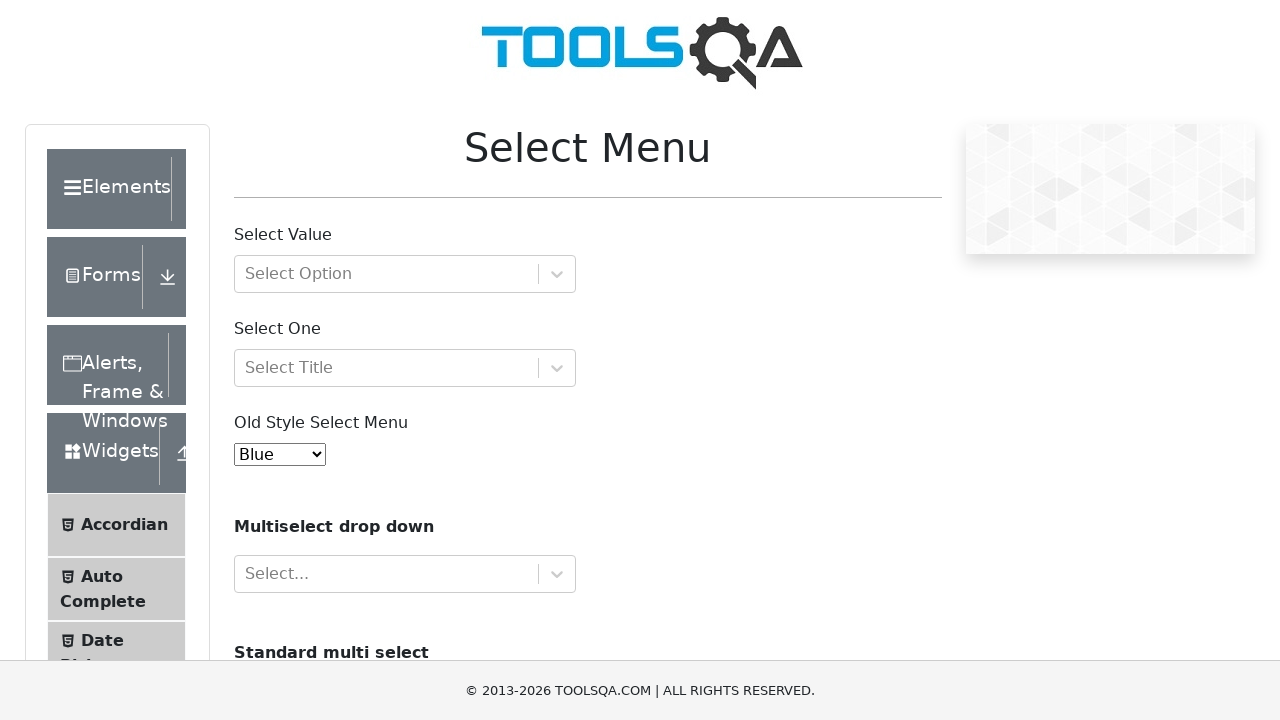